Tests that the state dropdown is present and retrieves all available state options from the dropdown

Starting URL: https://testcenter.techproeducation.com/index.php?page=dropdown

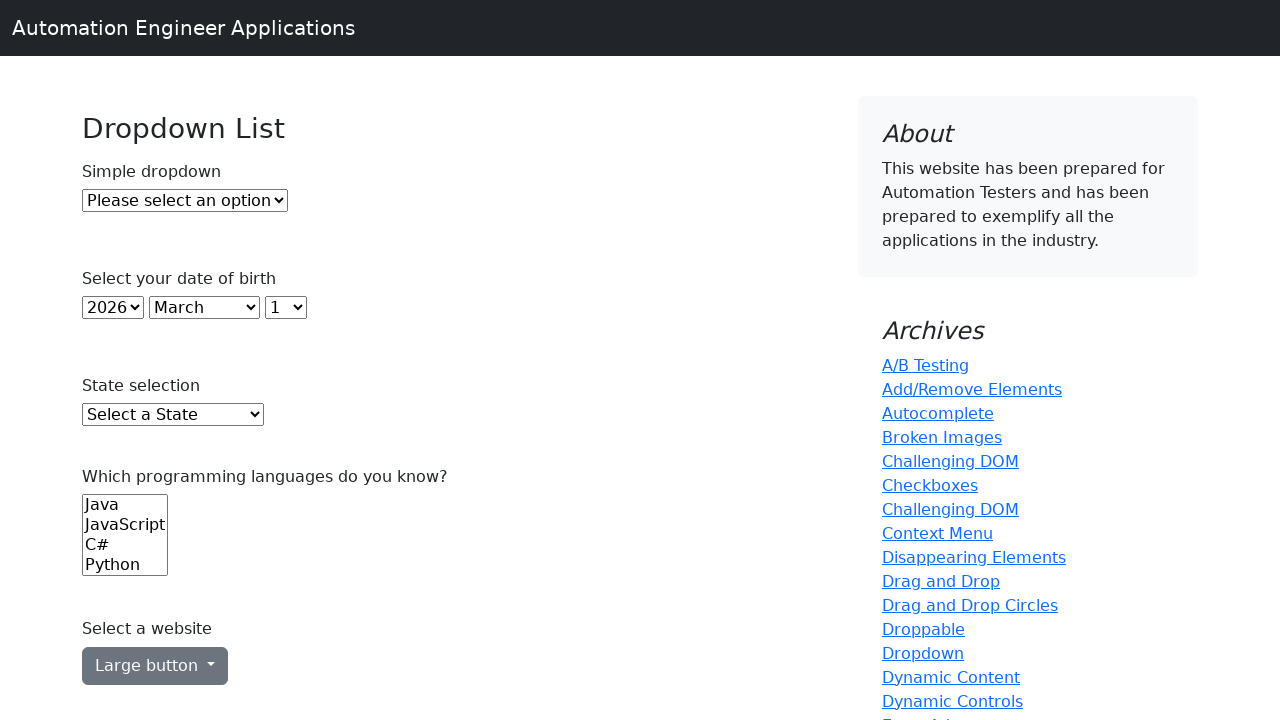

State dropdown selector loaded and is visible
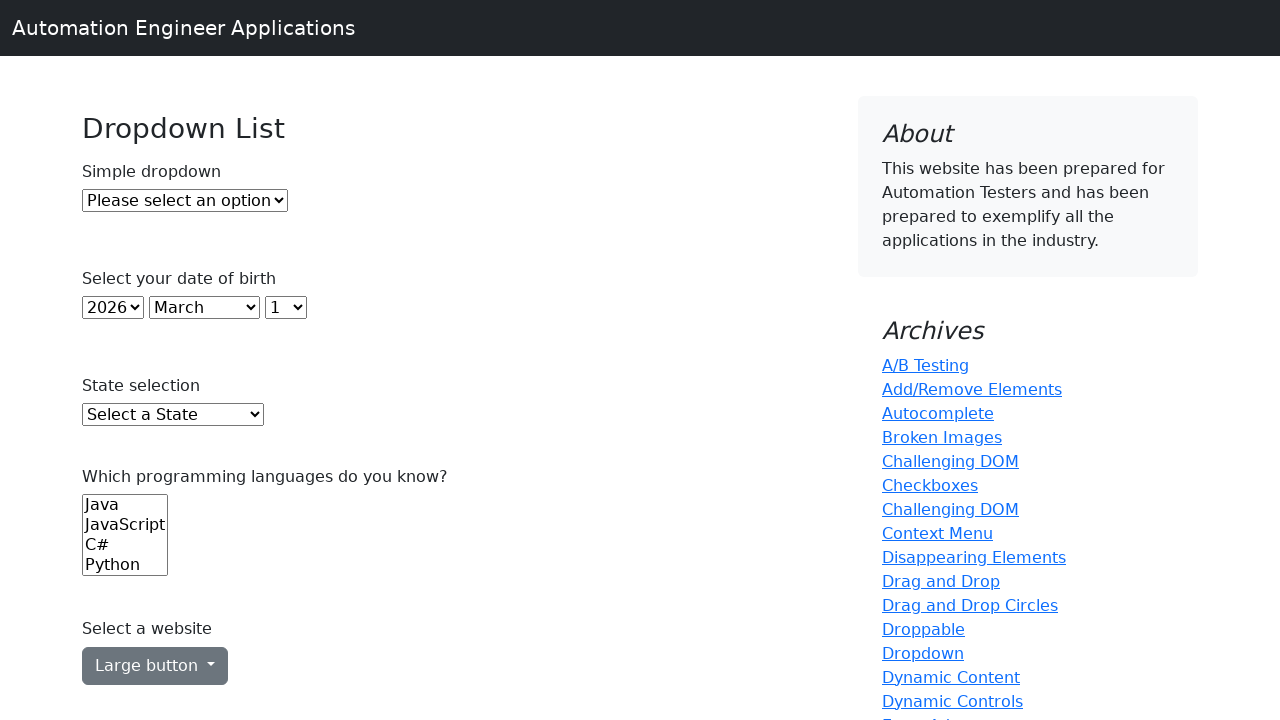

Clicked on state dropdown to open it at (173, 415) on select#state
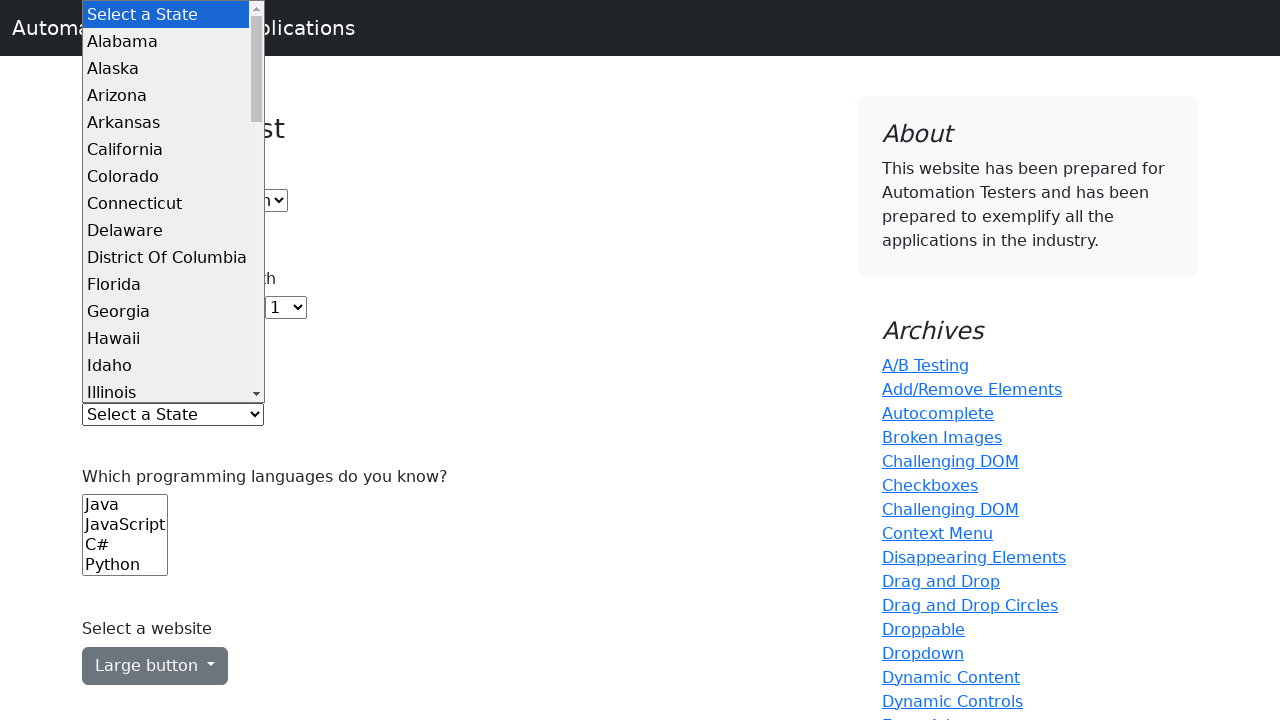

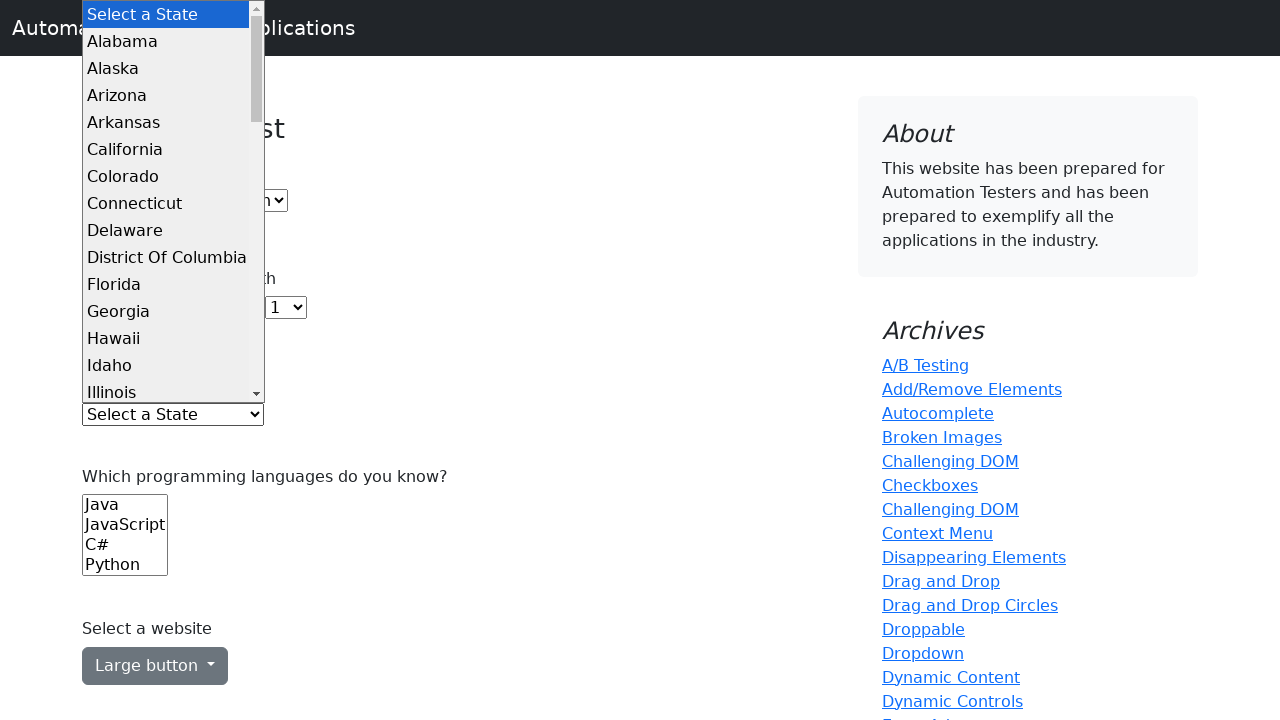